Tests the add to cart functionality on BrowserStack demo e-commerce site by adding a product to cart and verifying the cart displays the correct product

Starting URL: https://www.bstackdemo.com

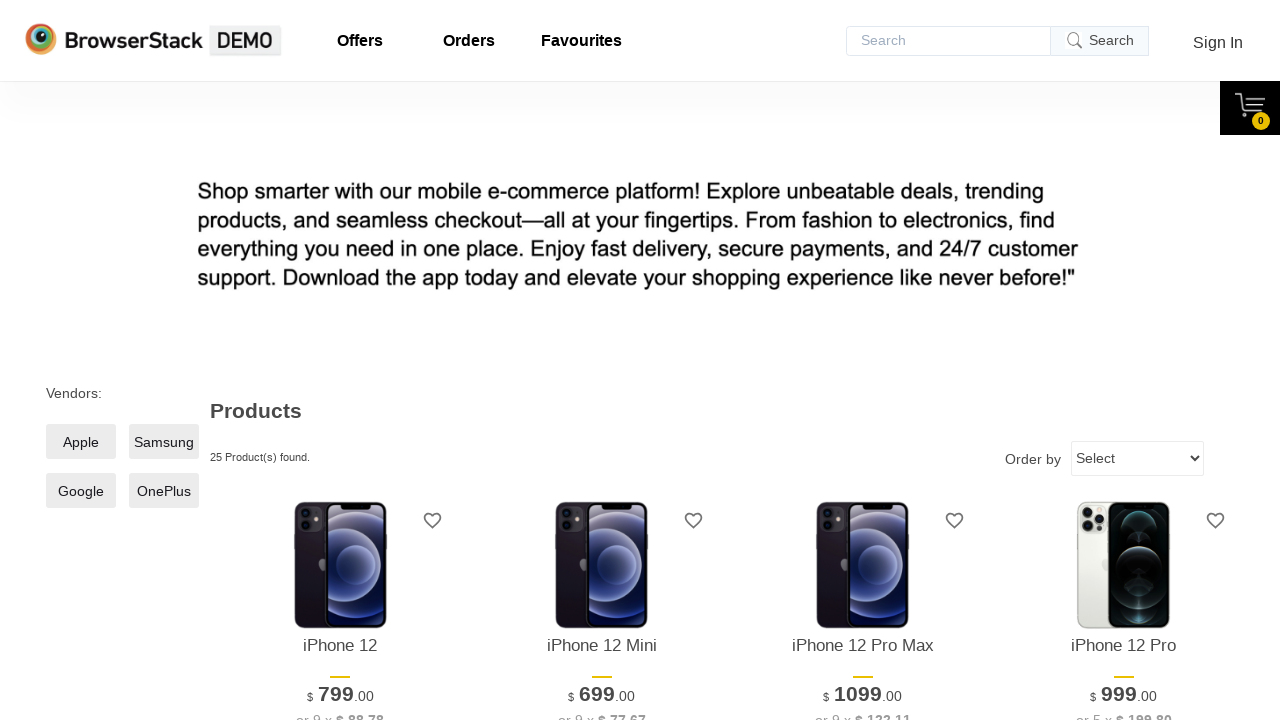

Verified page title contains 'StackDemo'
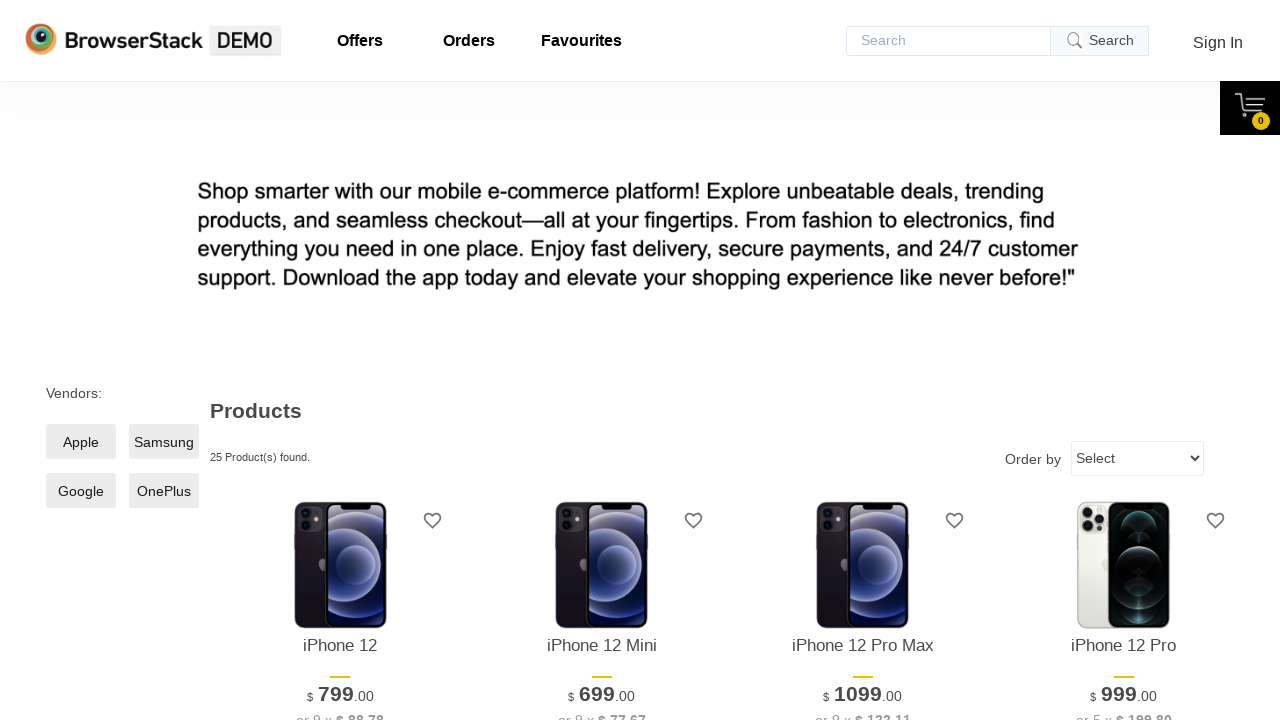

Captured product name from main page
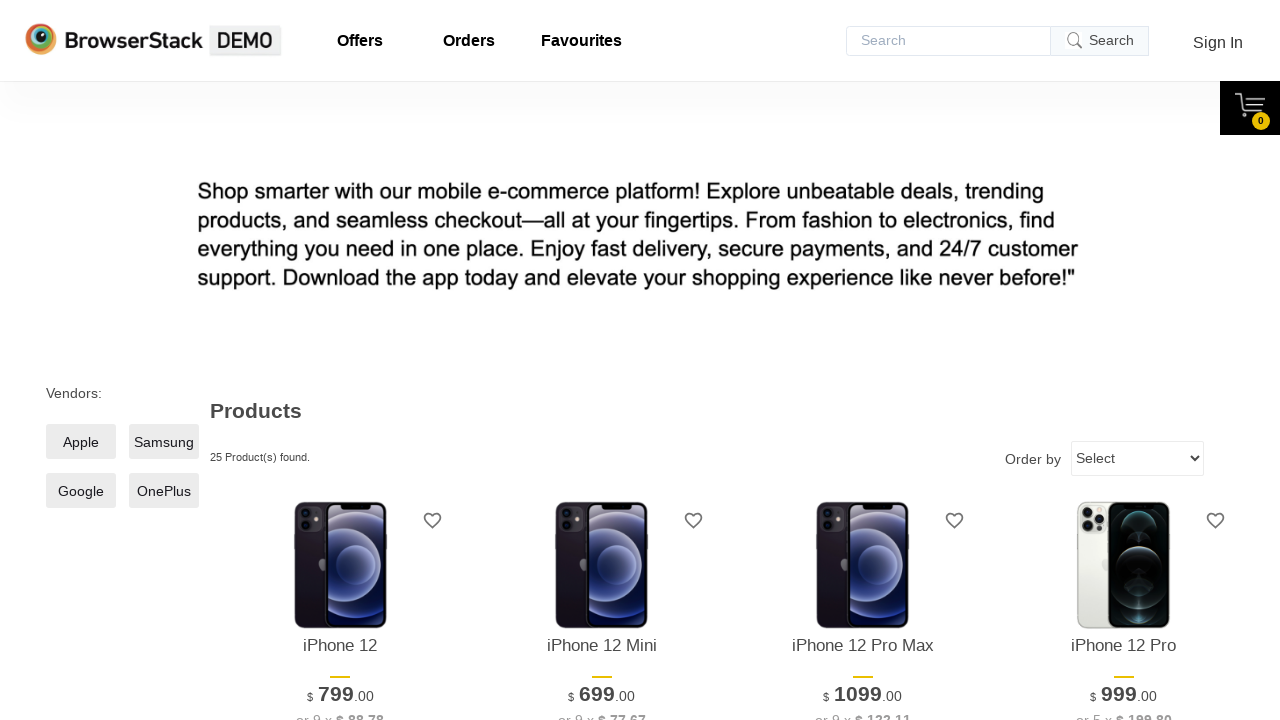

Clicked add to cart button for the first product at (340, 361) on xpath=//*[@id='1']/div[4]
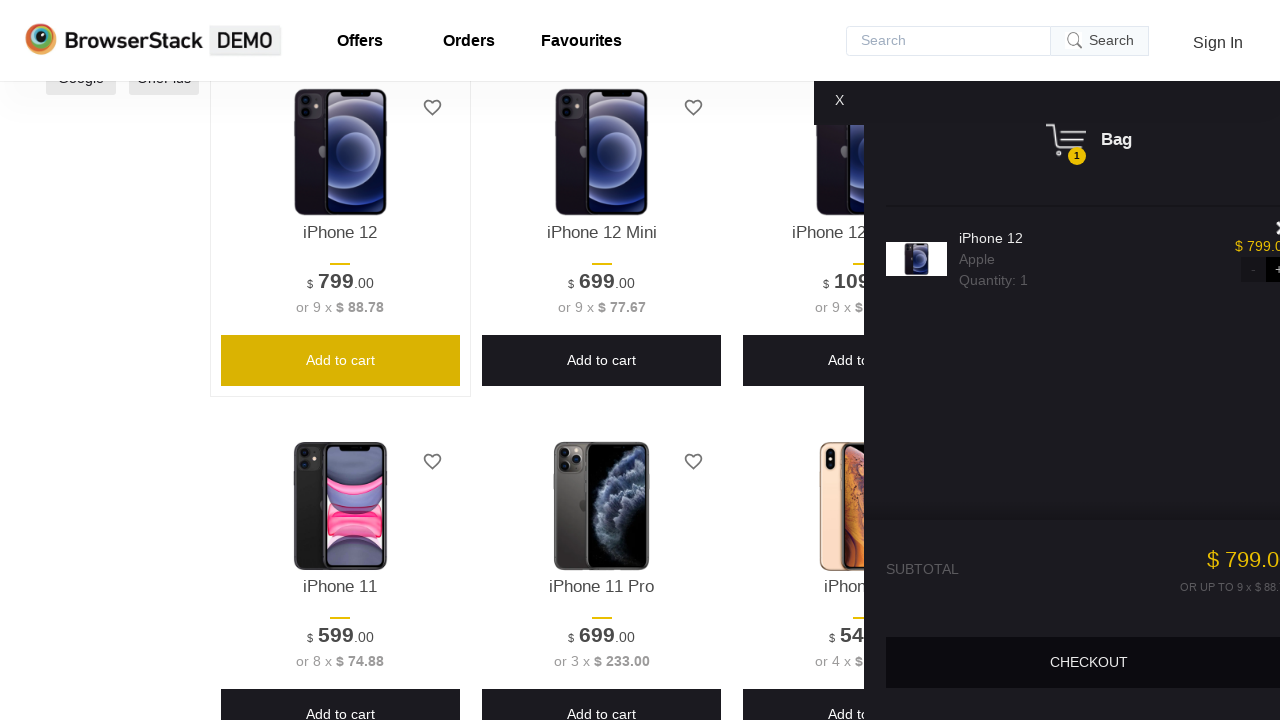

Waited for cart content to load
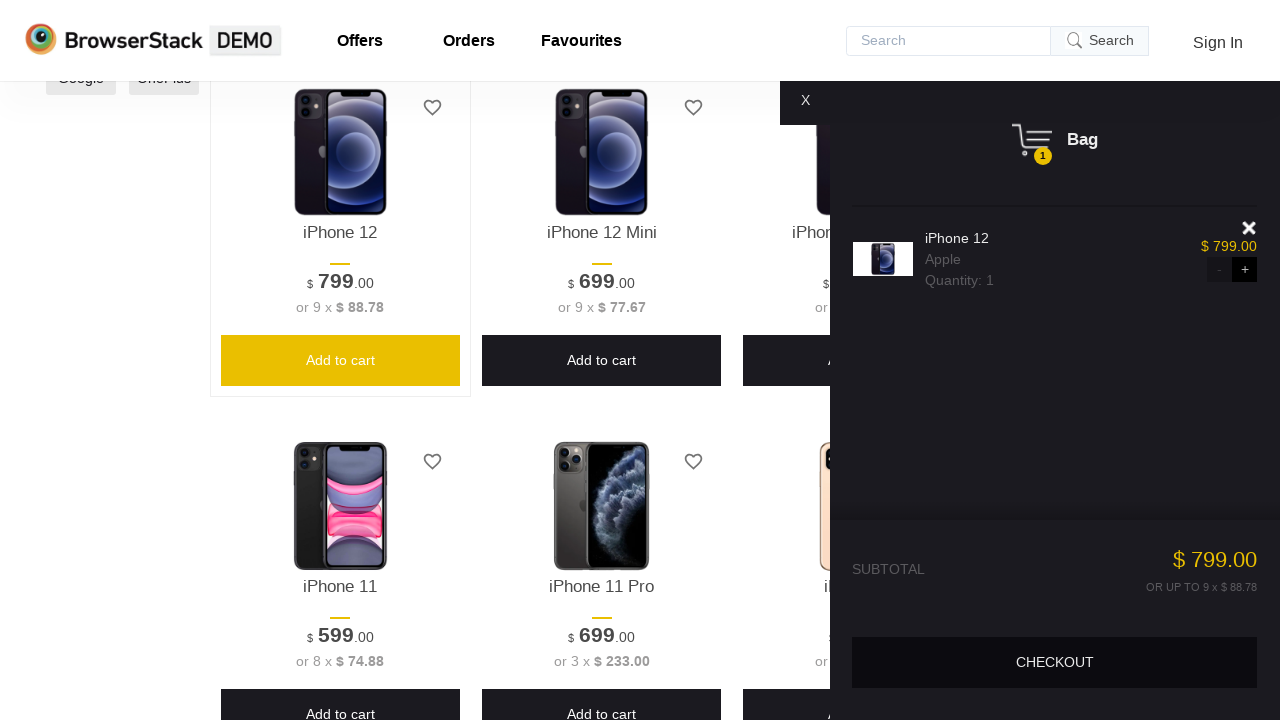

Verified cart content is visible
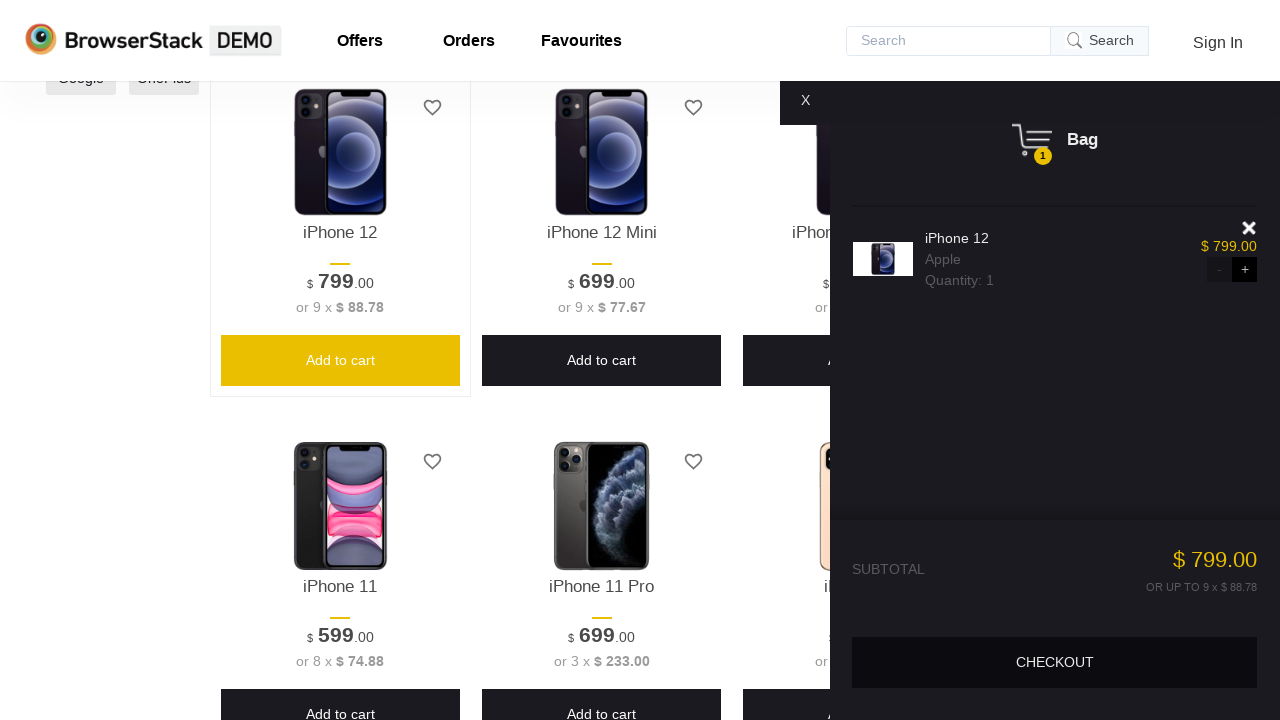

Captured product name from cart
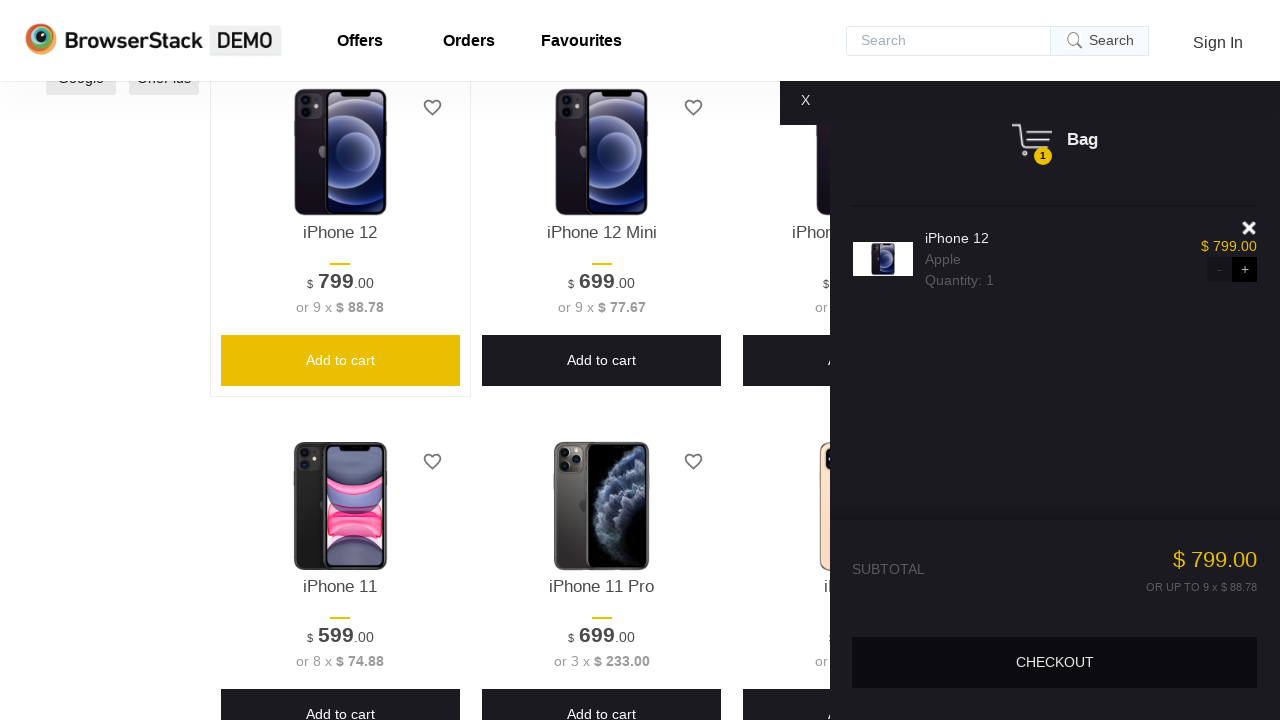

Verified product in cart matches product from main page
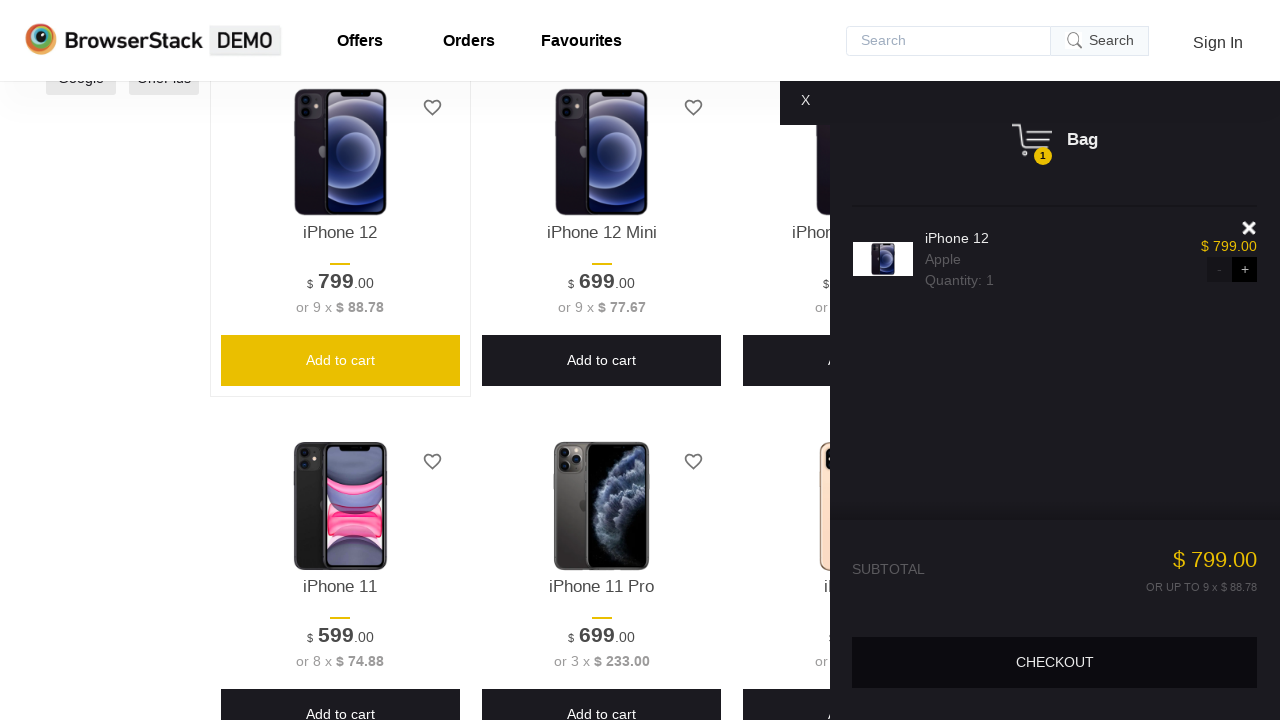

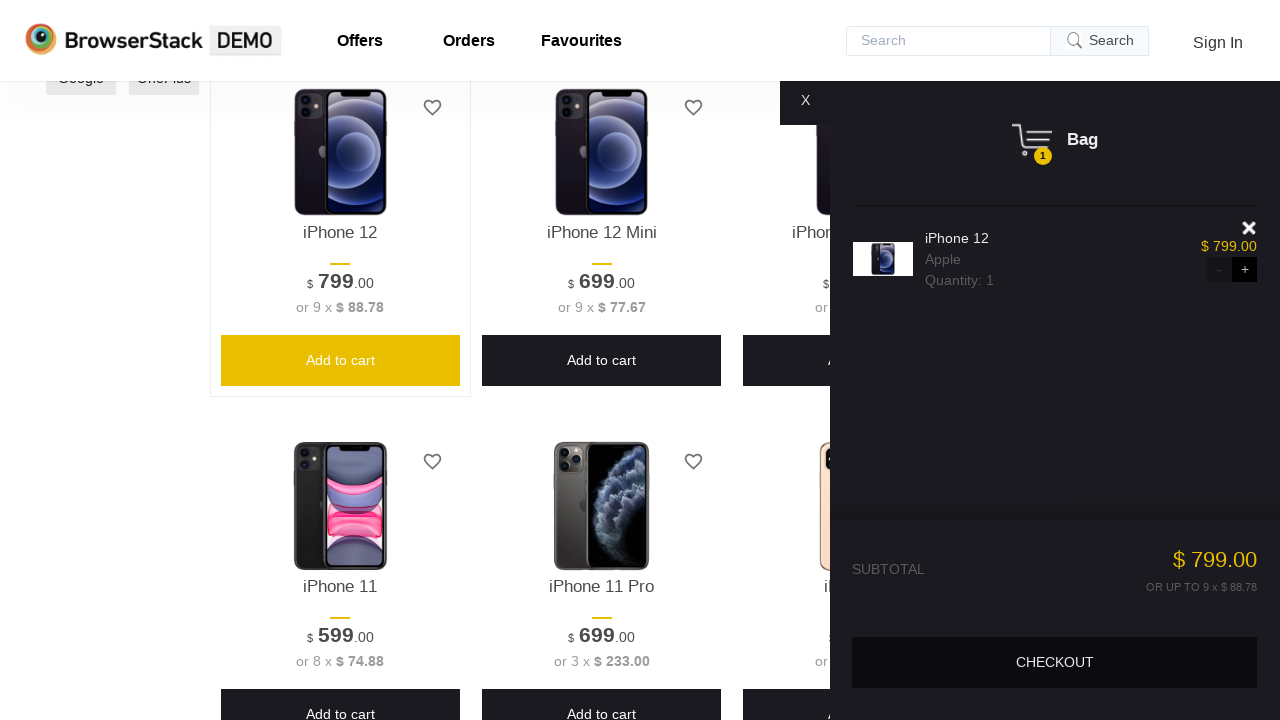